Tests right-click context menu functionality by performing a right-click action on a button, selecting the Edit option from the context menu, and accepting the resulting alert

Starting URL: https://swisnl.github.io/jQuery-contextMenu/demo.html

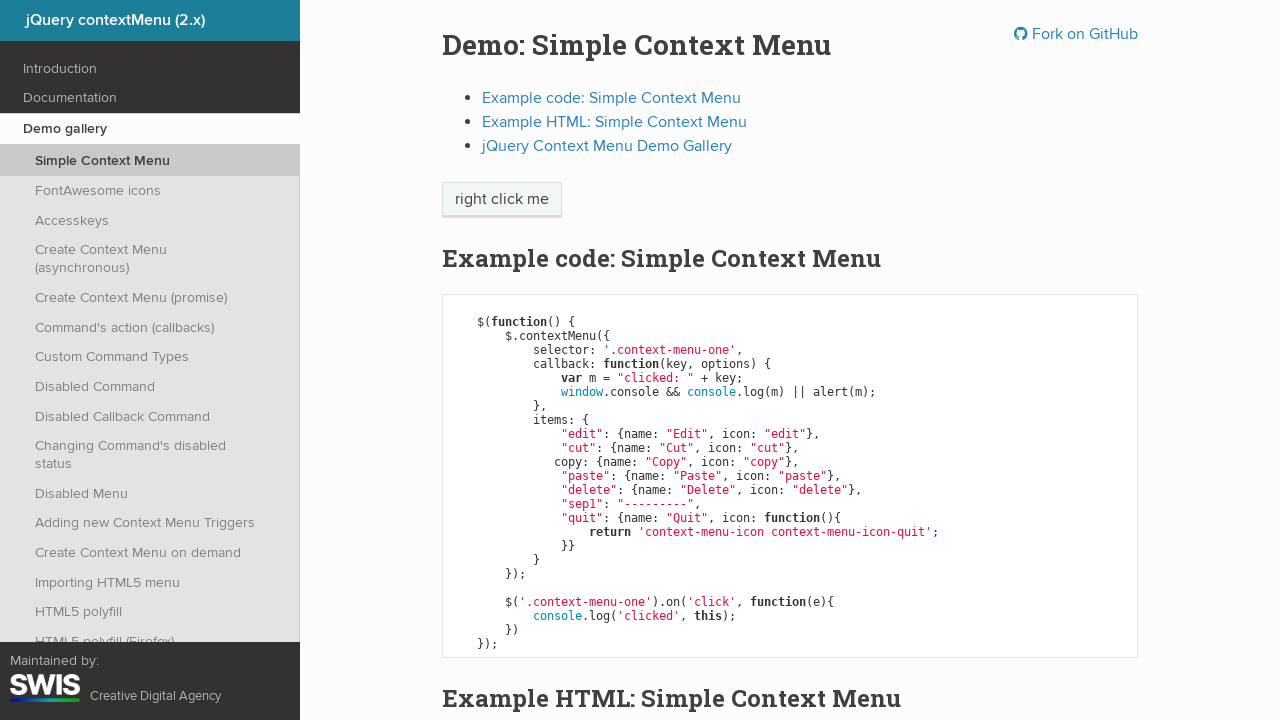

Located the right-click target button
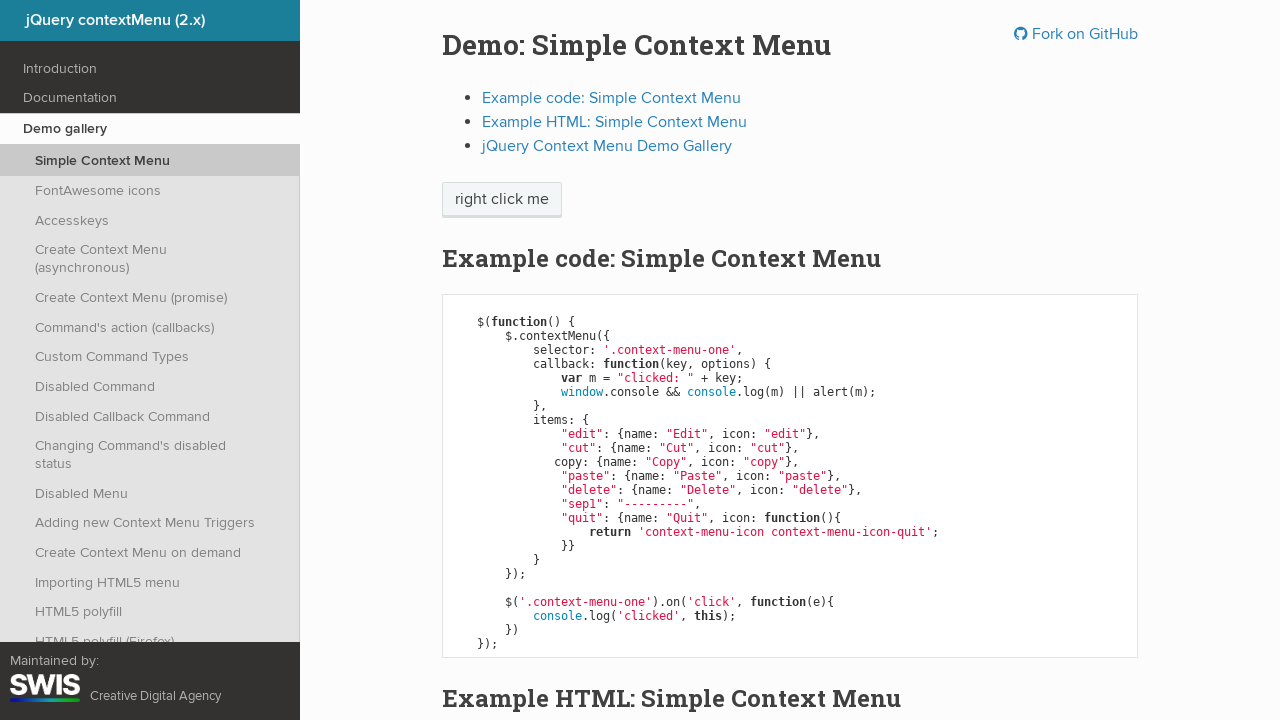

Performed right-click action on the button at (502, 200) on xpath=//span[@class='context-menu-one btn btn-neutral']
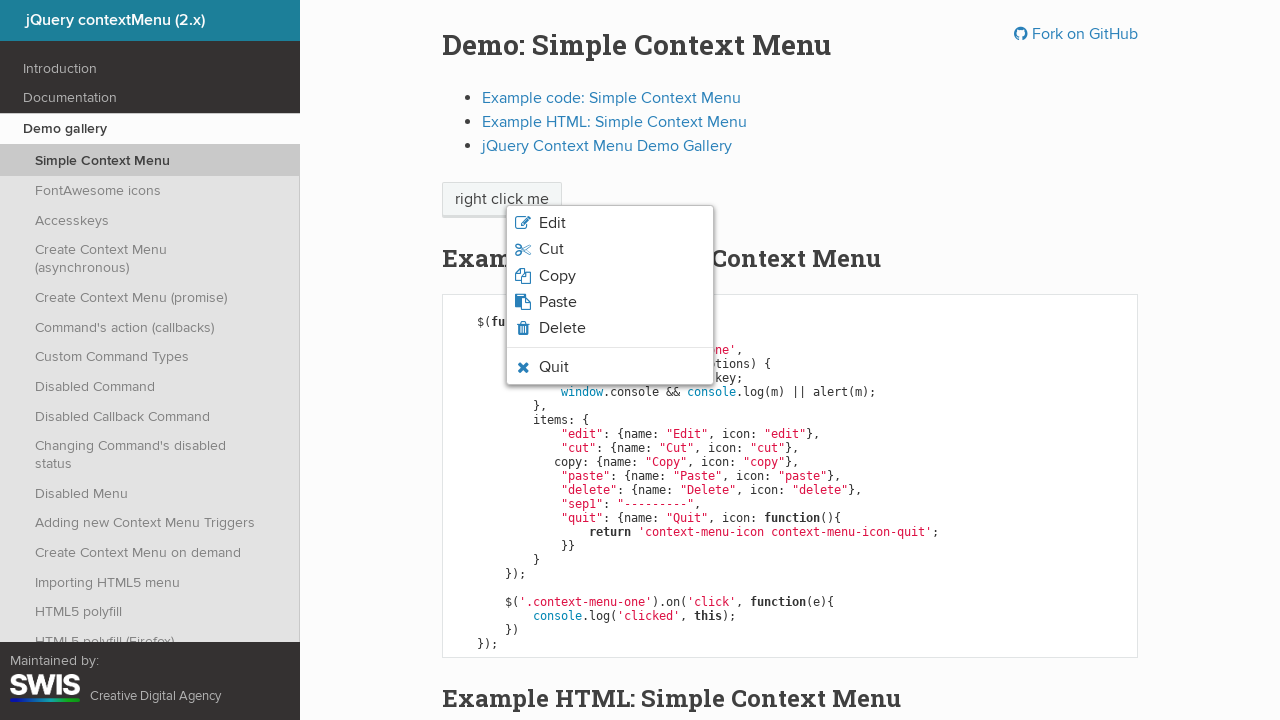

Clicked Edit option from the context menu at (552, 223) on xpath=//span[normalize-space()='Edit']
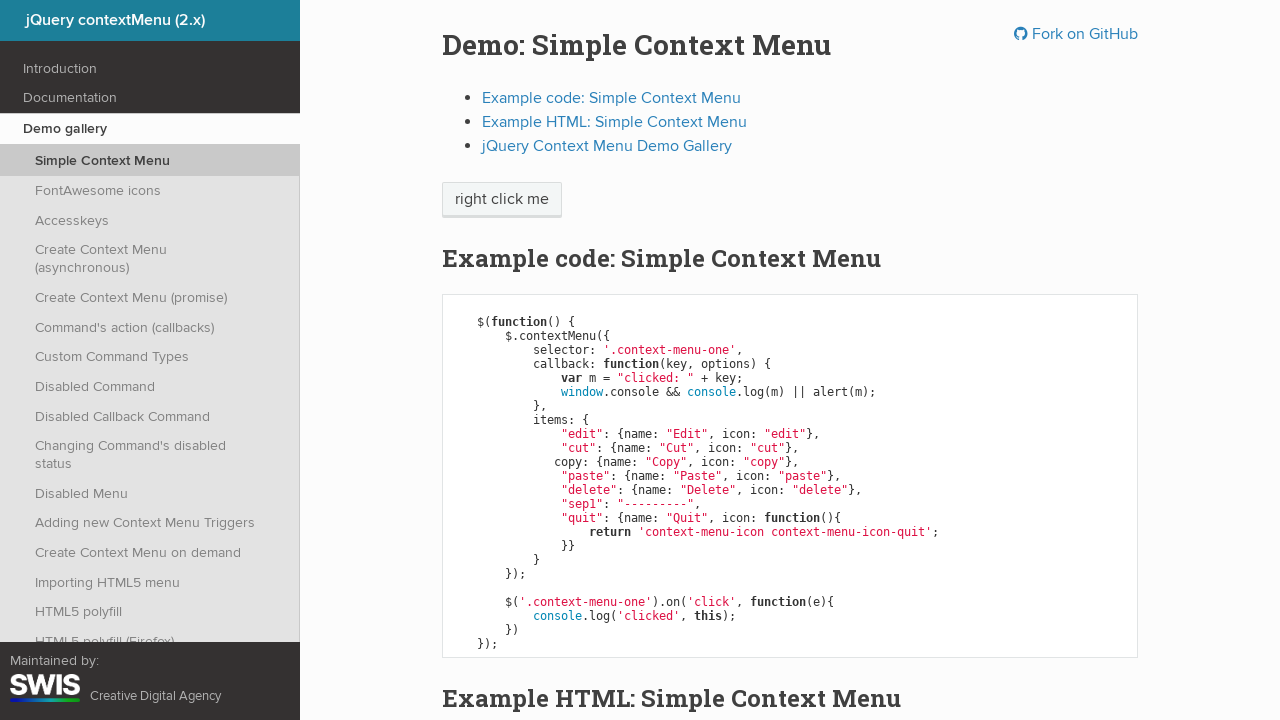

Set up alert dialog handler to accept dialogs
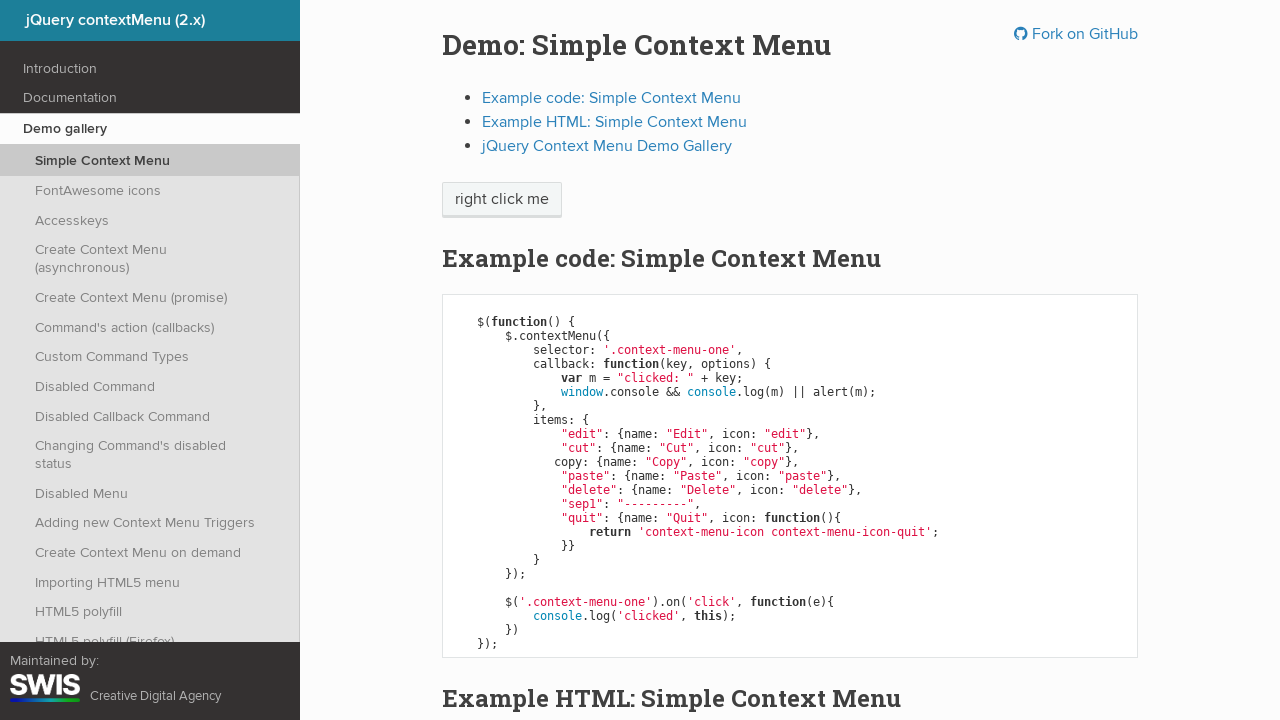

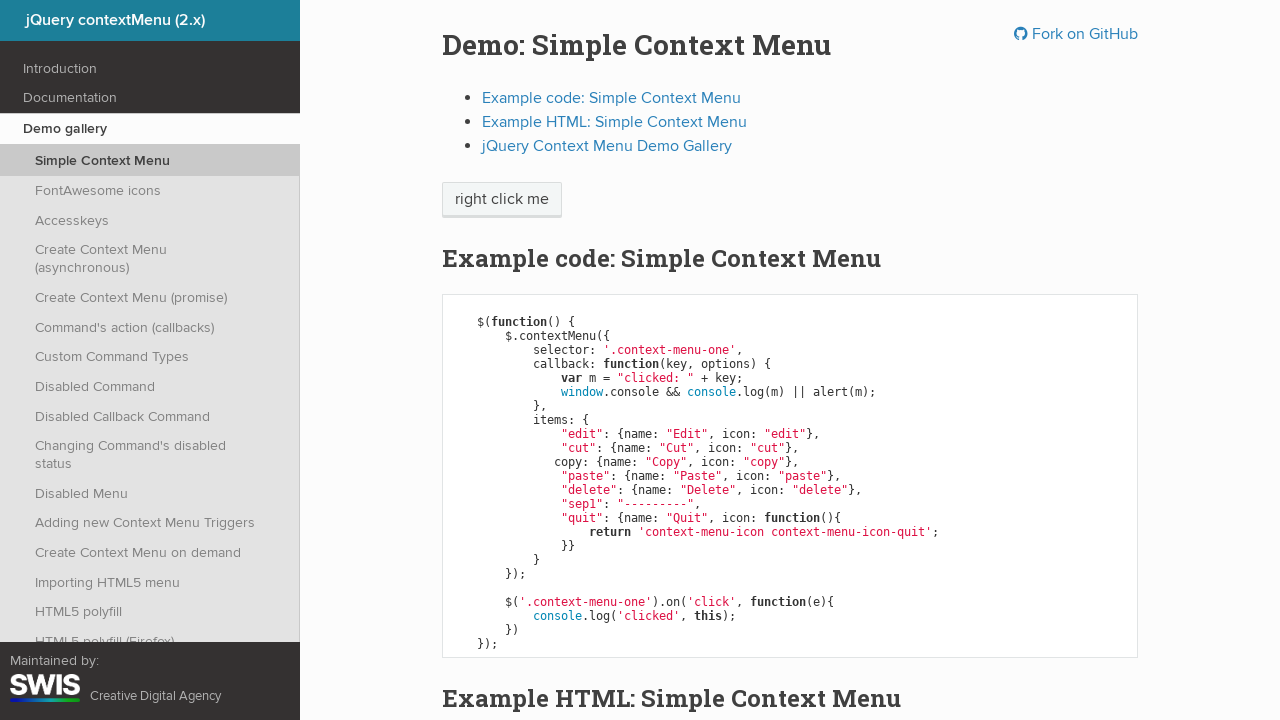